Tests keyboard operations by filling a registration form's First Name field and using copy-paste shortcuts to duplicate the value into the Last Name field

Starting URL: http://demo.automationtesting.in/Register.html

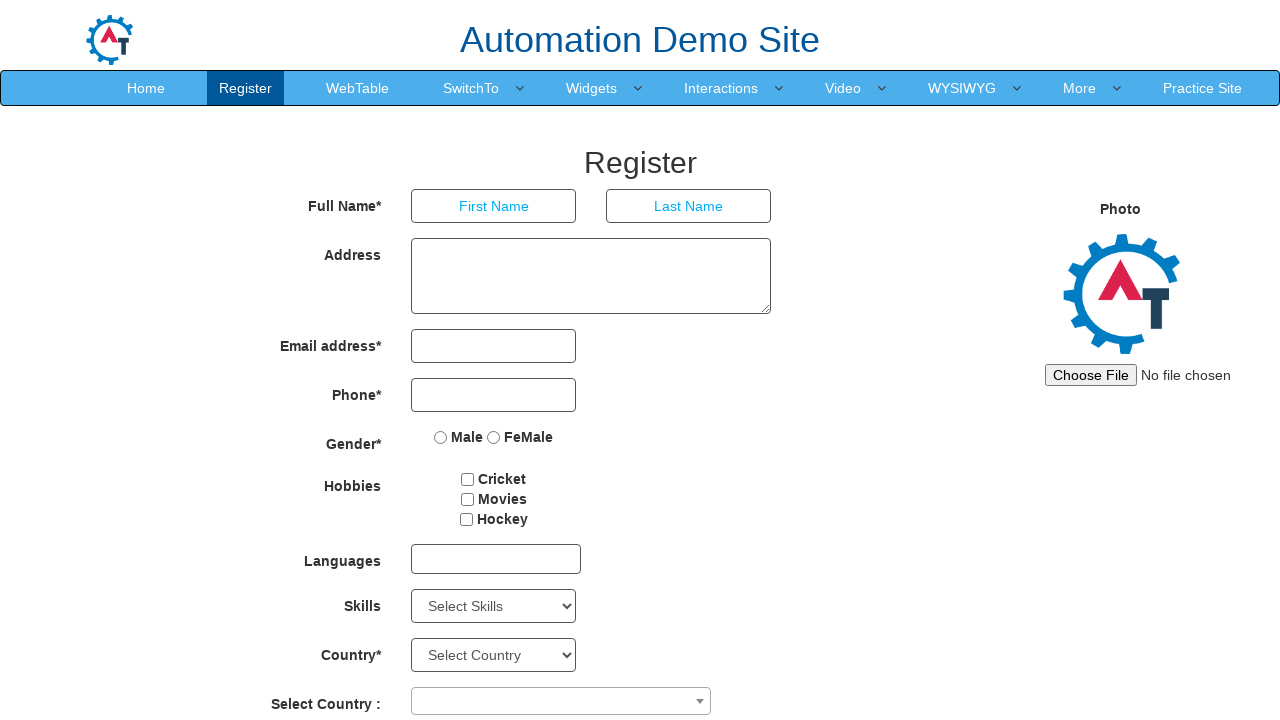

Filled First Name field with 'Namrata' on input[placeholder='First Name']
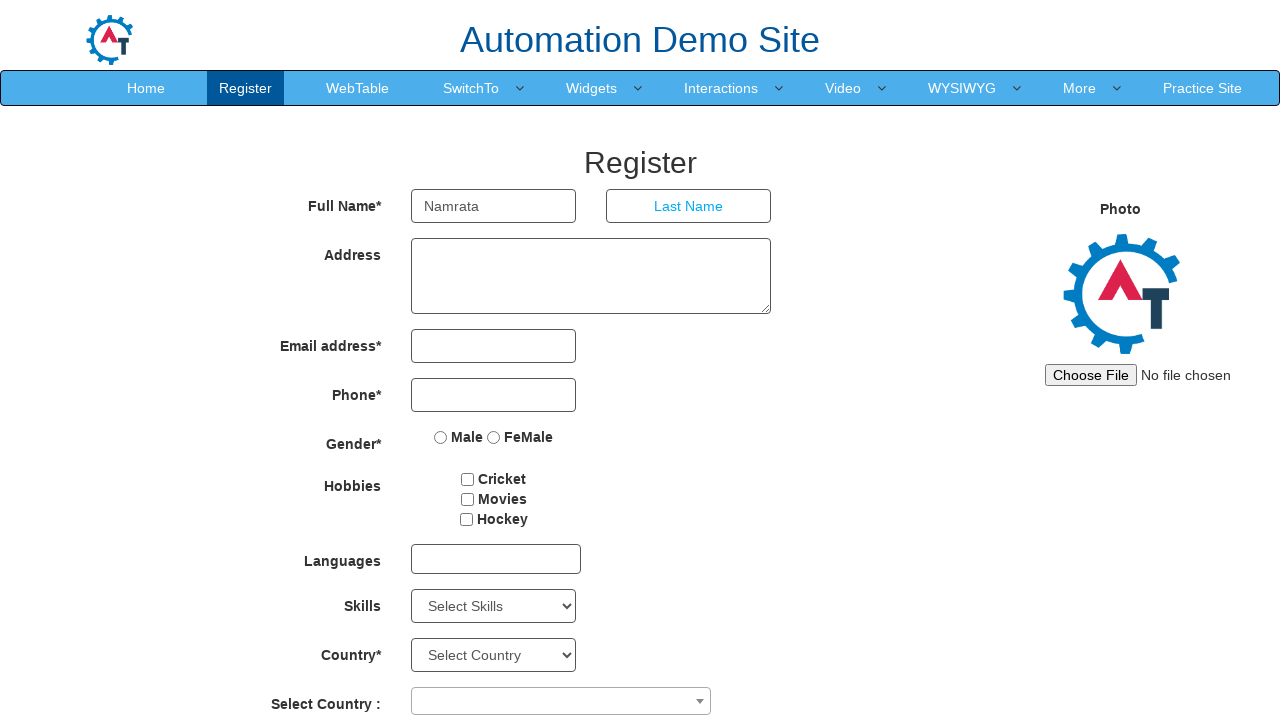

Clicked on First Name field to focus it at (494, 206) on input[placeholder='First Name']
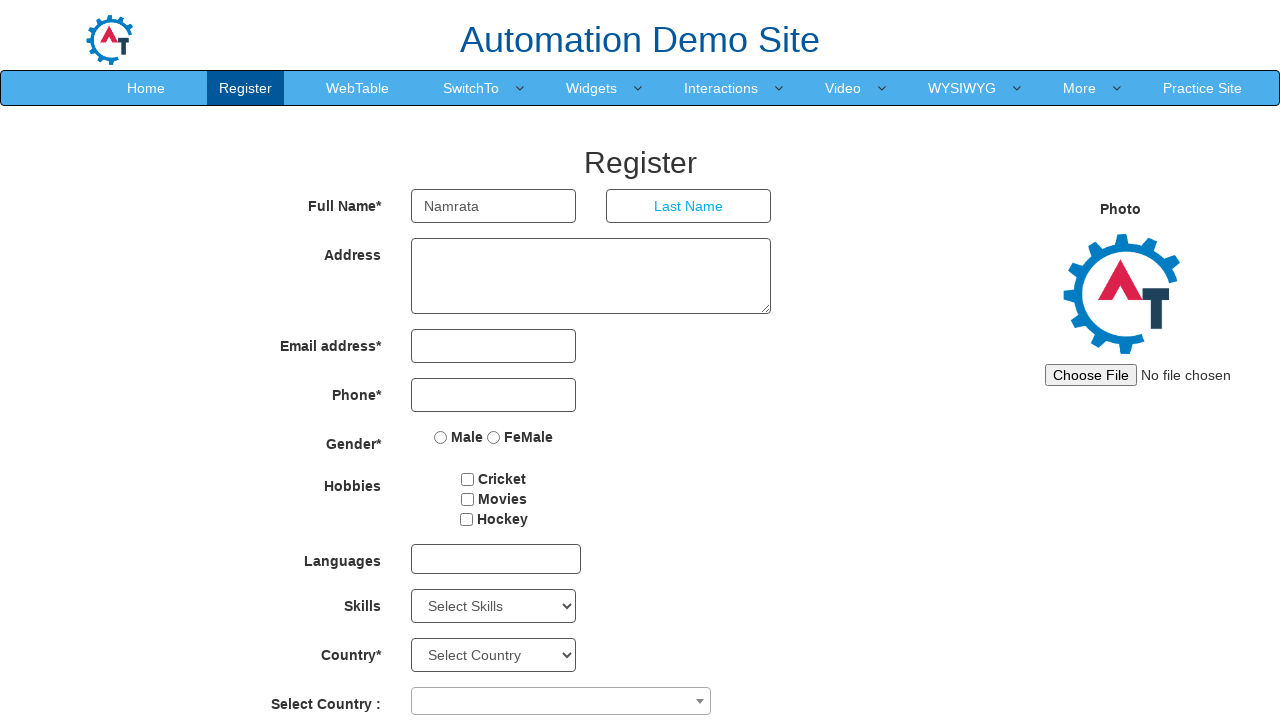

Selected all text in First Name field using Ctrl+A
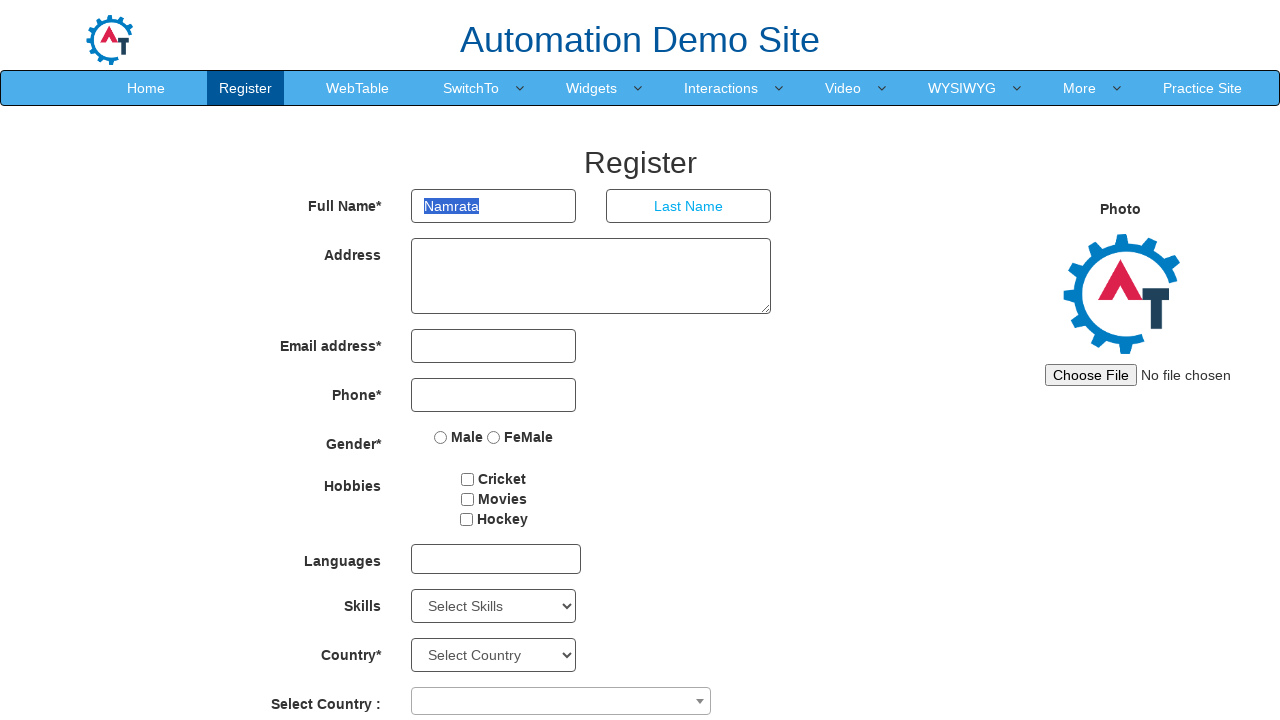

Copied selected text from First Name field using Ctrl+C
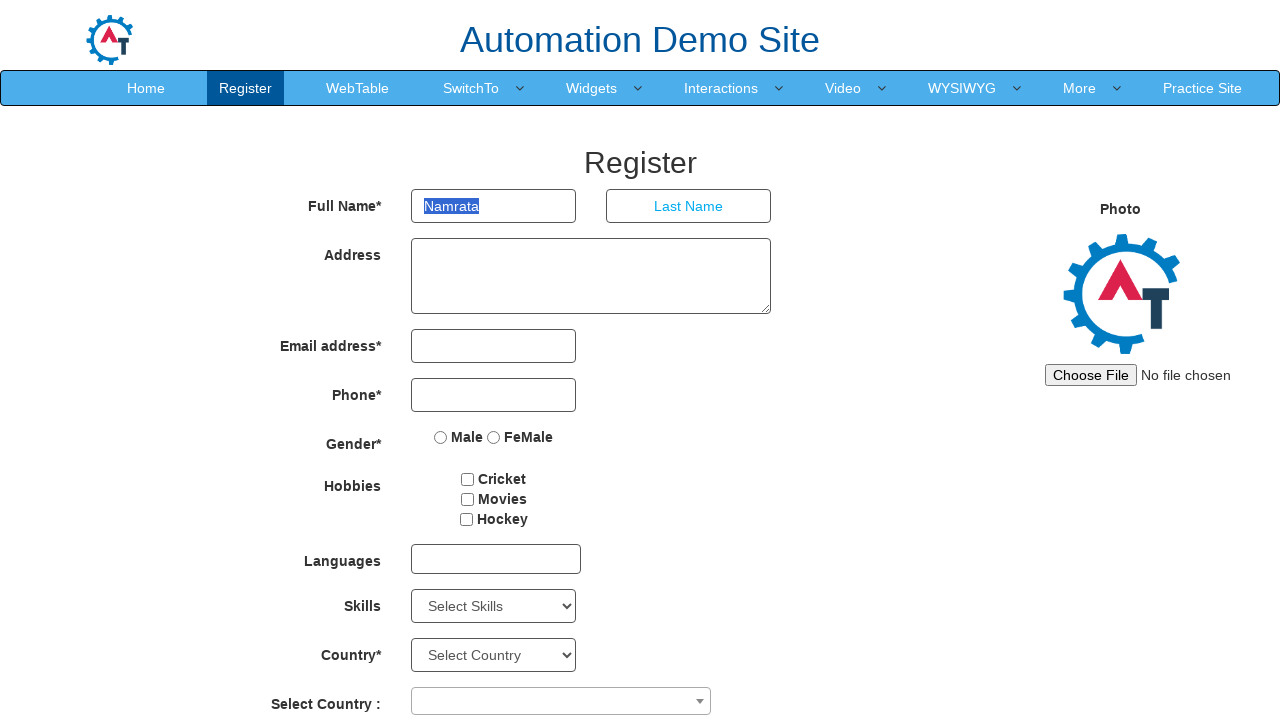

Clicked on Last Name field to focus it at (689, 206) on input[placeholder='Last Name']
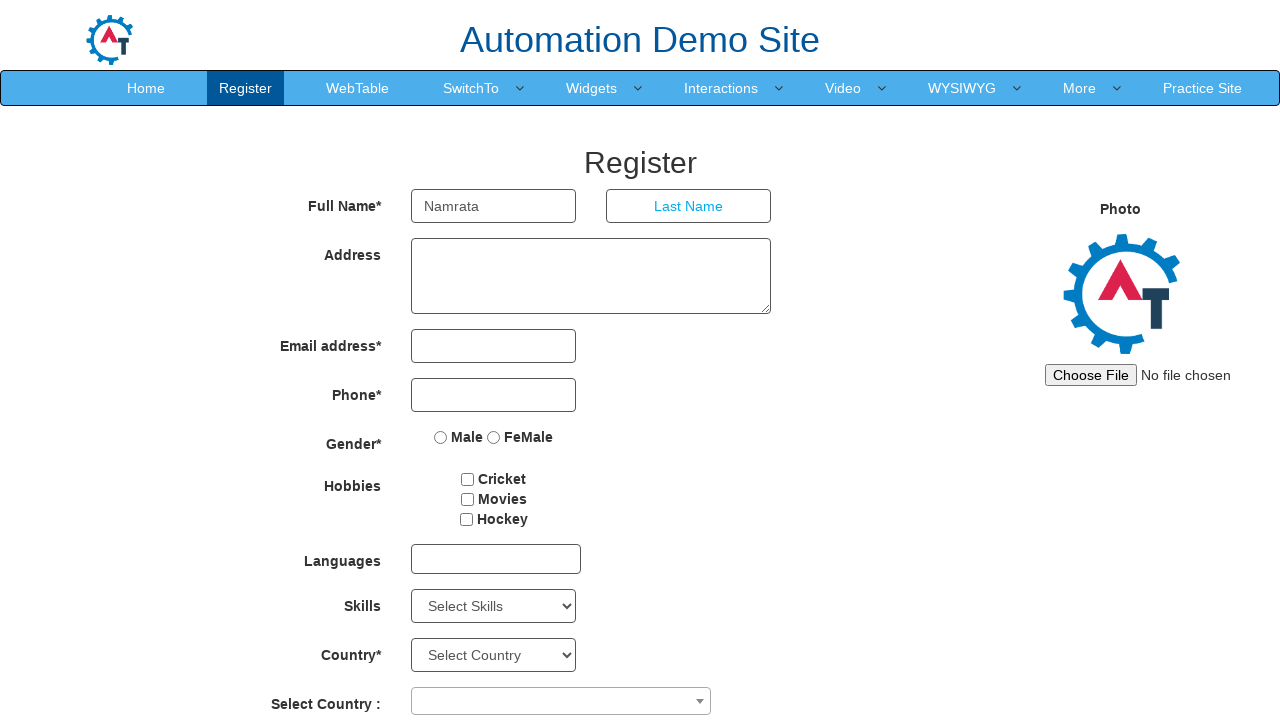

Pasted copied text into Last Name field using Ctrl+V
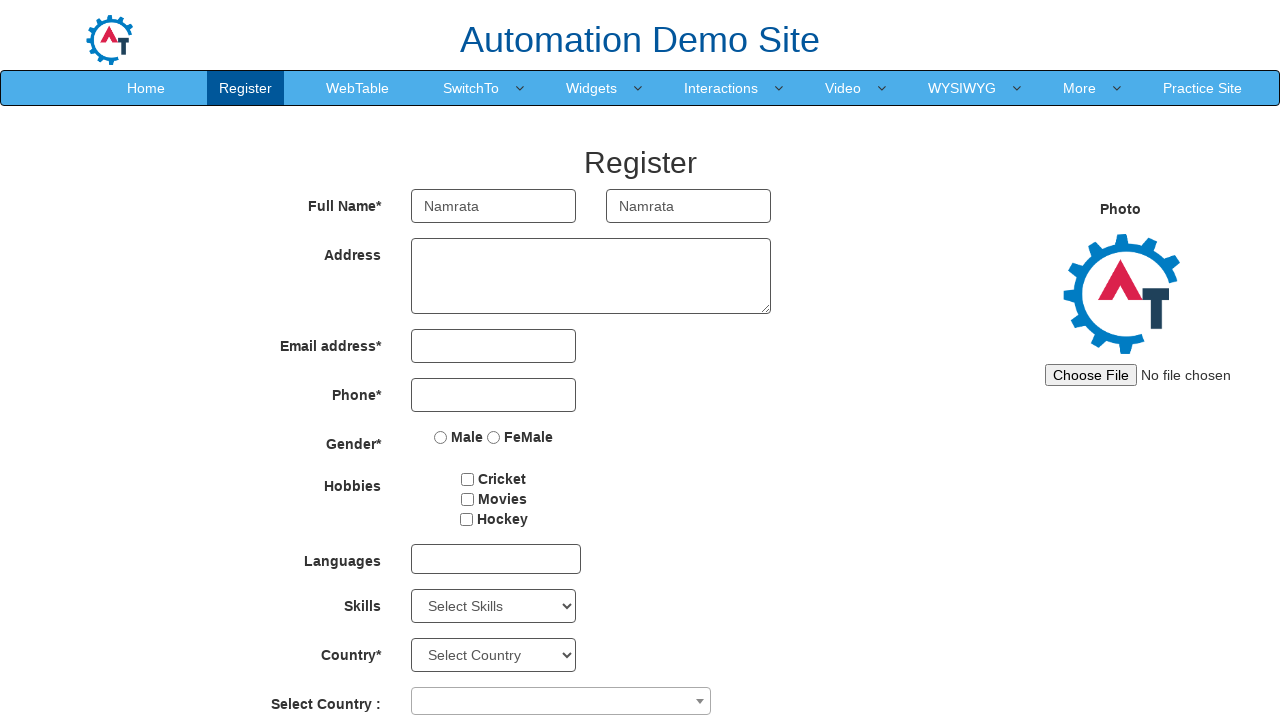

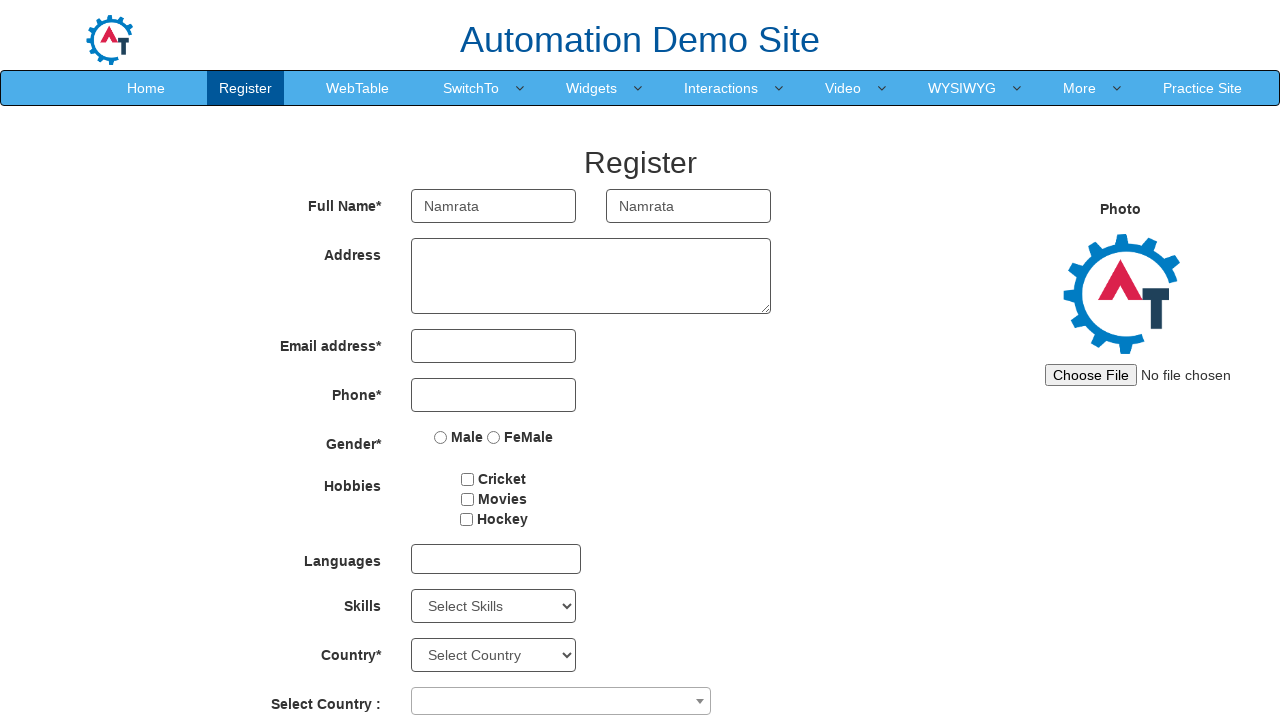